Tests that the Snake game starts correctly when the start button is clicked

Starting URL: https://kissmartin.github.io/Snake_Project/

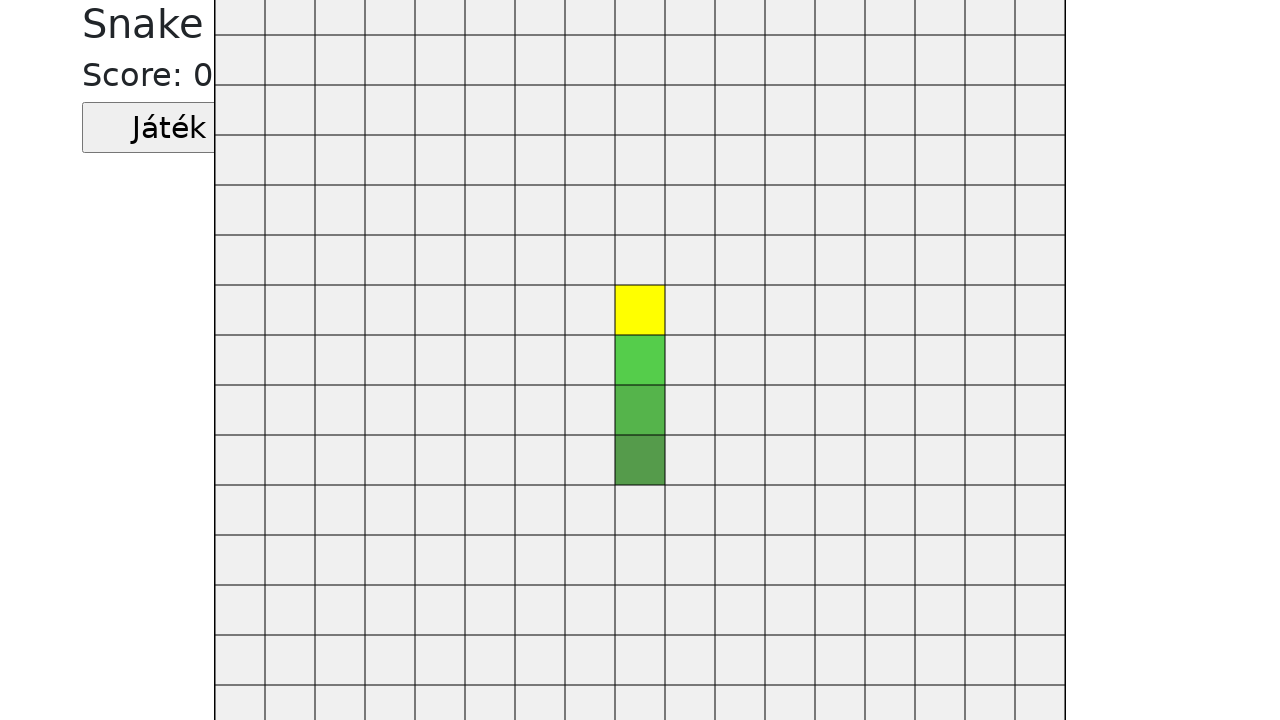

Clicked start button to begin the Snake game at (169, 128) on .jatekGomb
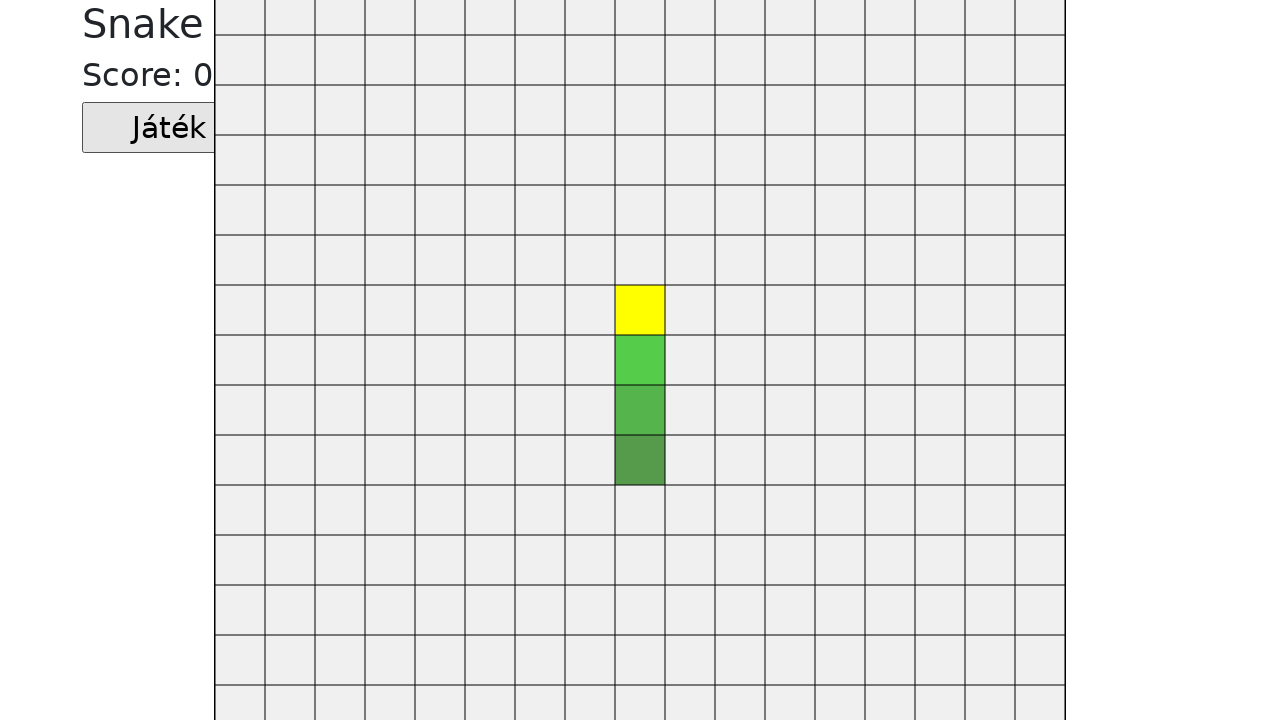

Verified that the snake object (window.kigyo) exists and game has started
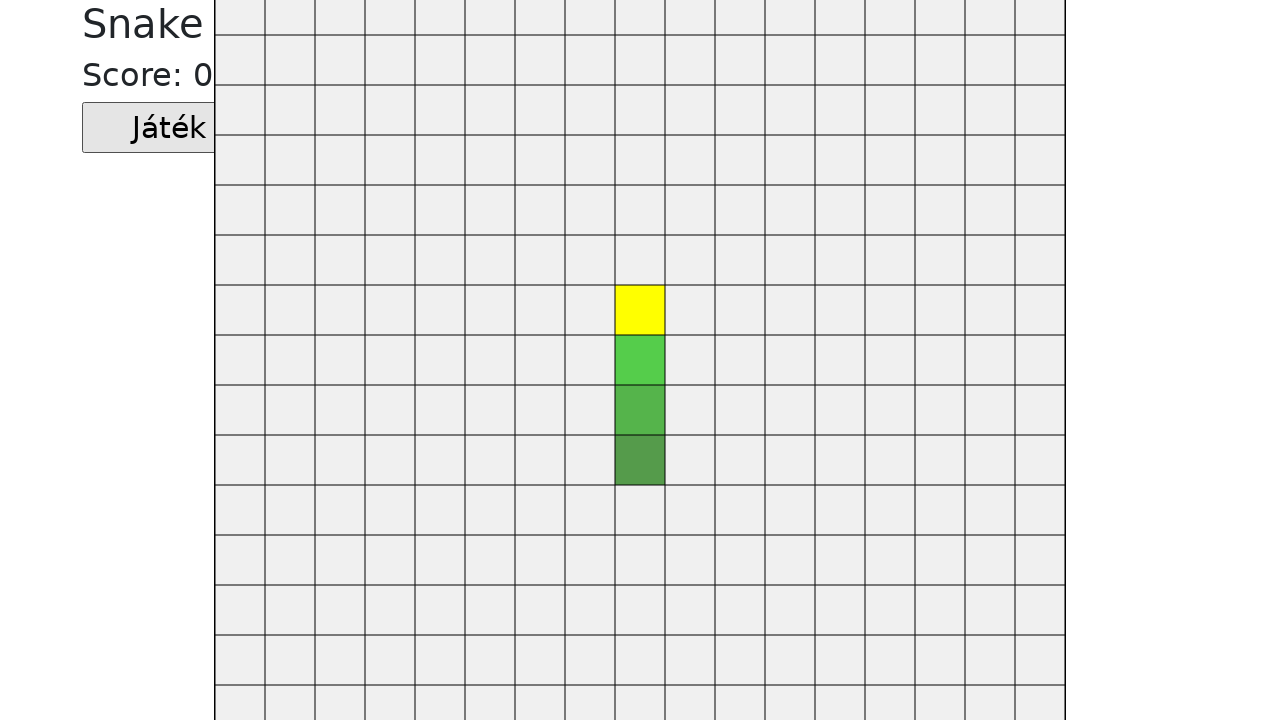

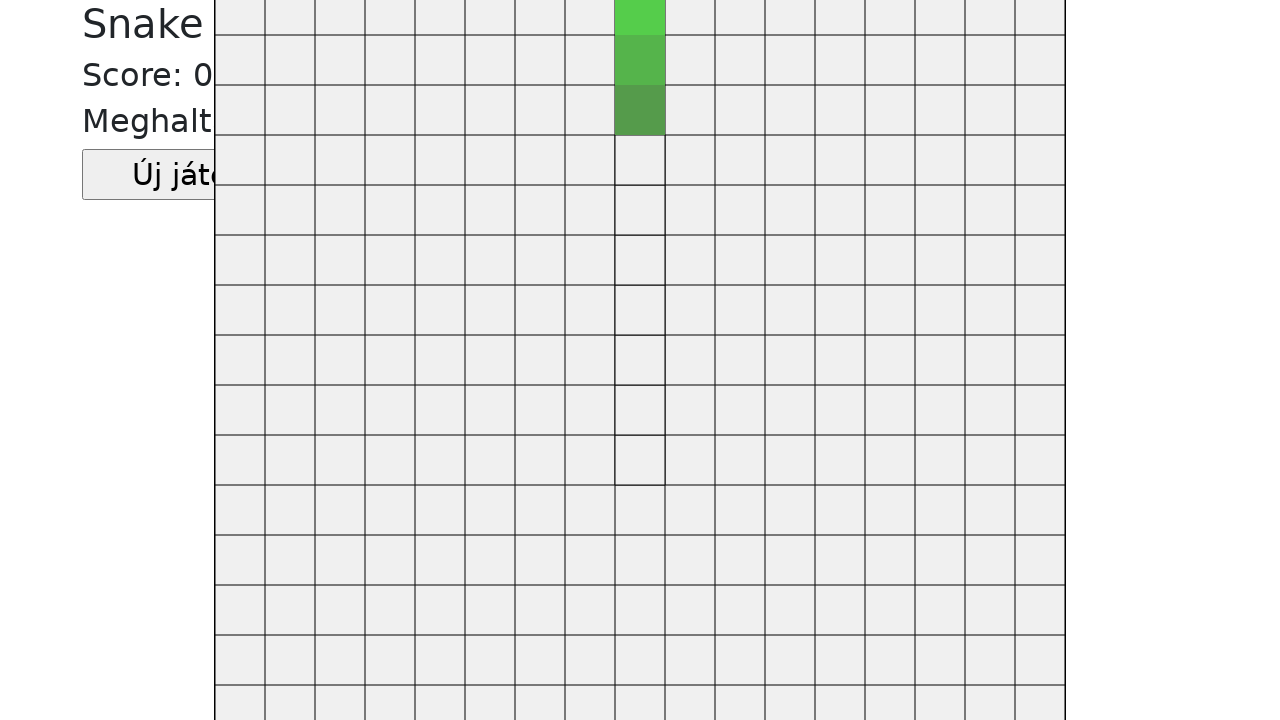